Tests right-click context menu functionality

Starting URL: https://swisnl.github.io/jQuery-contextMenu/demo.html

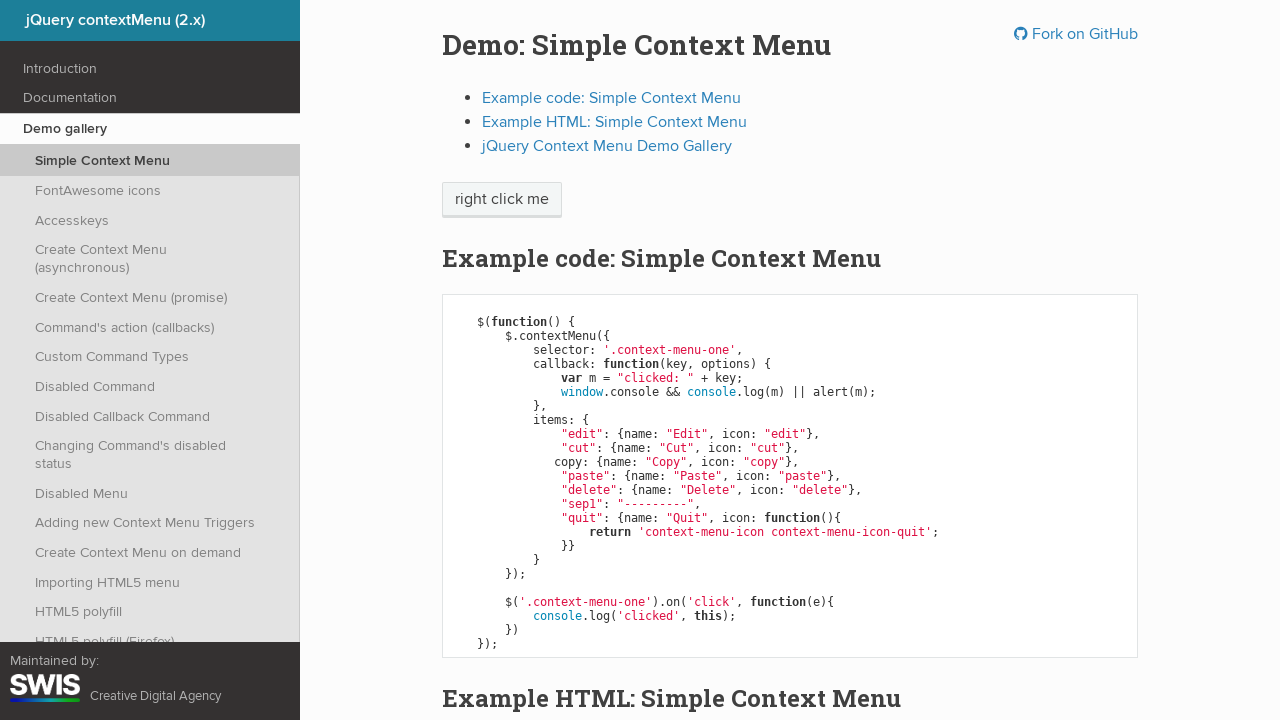

Right-clicked on context menu demo element to open context menu at (502, 200) on .context-menu-one
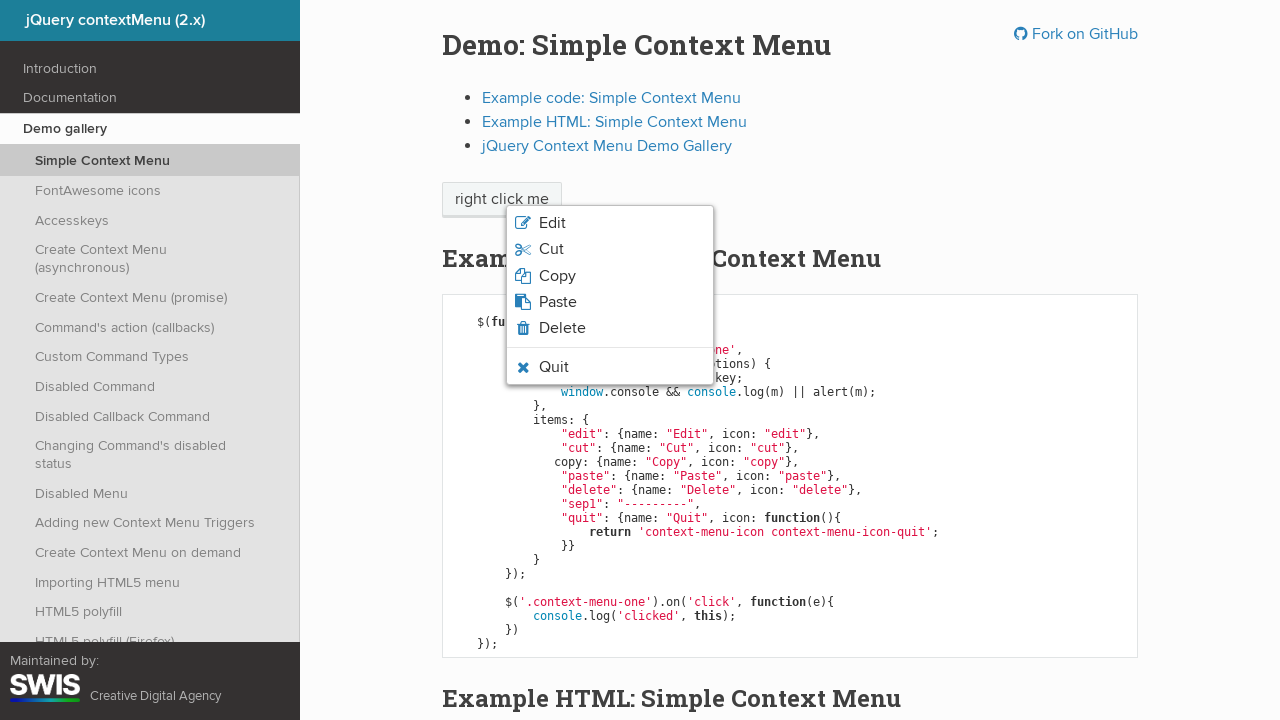

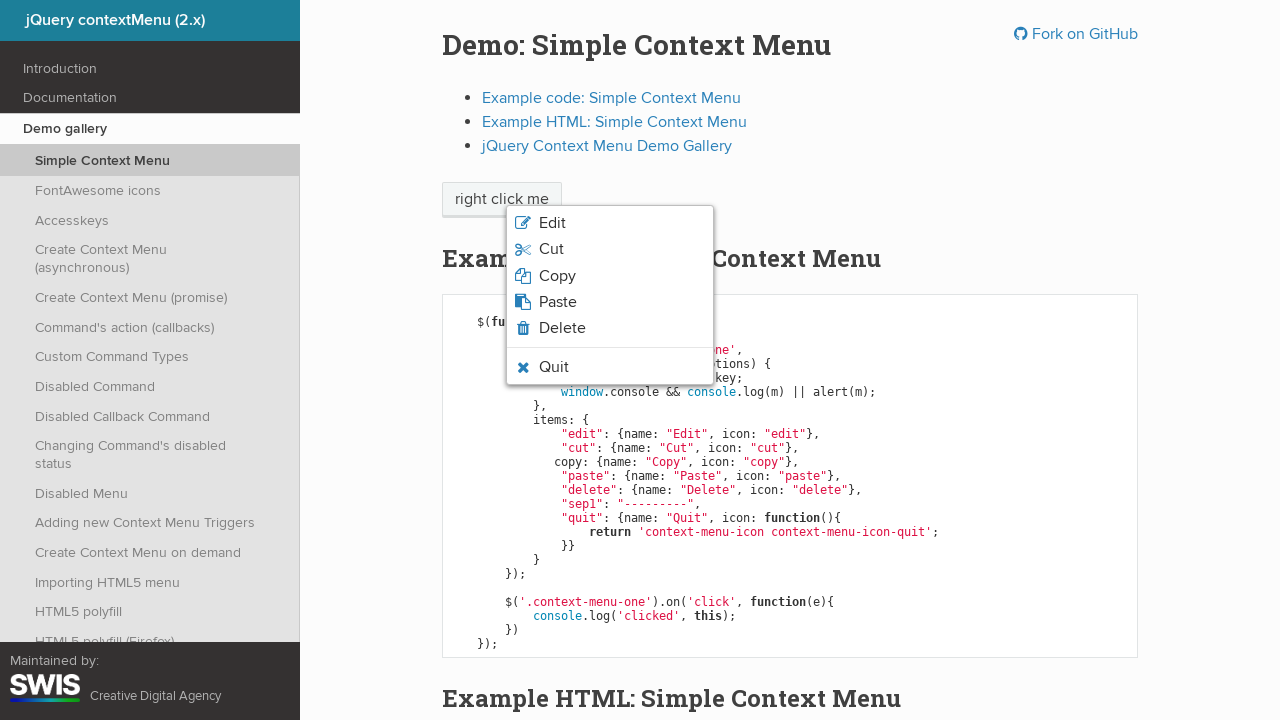